Tests the ANZ home loan borrowing estimate calculator by selecting single applicant type, entering income and expense details, calculating the estimate, and then verifying the start over functionality resets the form.

Starting URL: https://www.anz.com.au/personal/home-loans/calculators-tools/much-borrow/

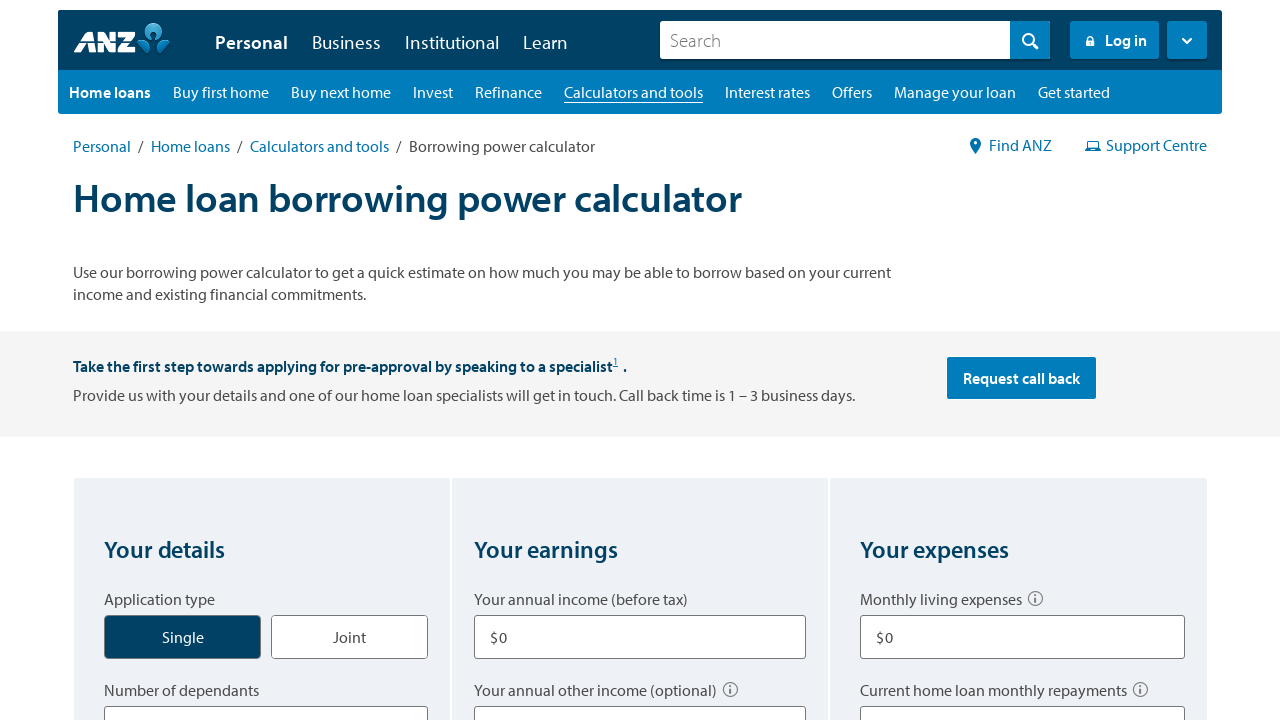

Selected Single applicant type at (204, 626) on #application_type_single
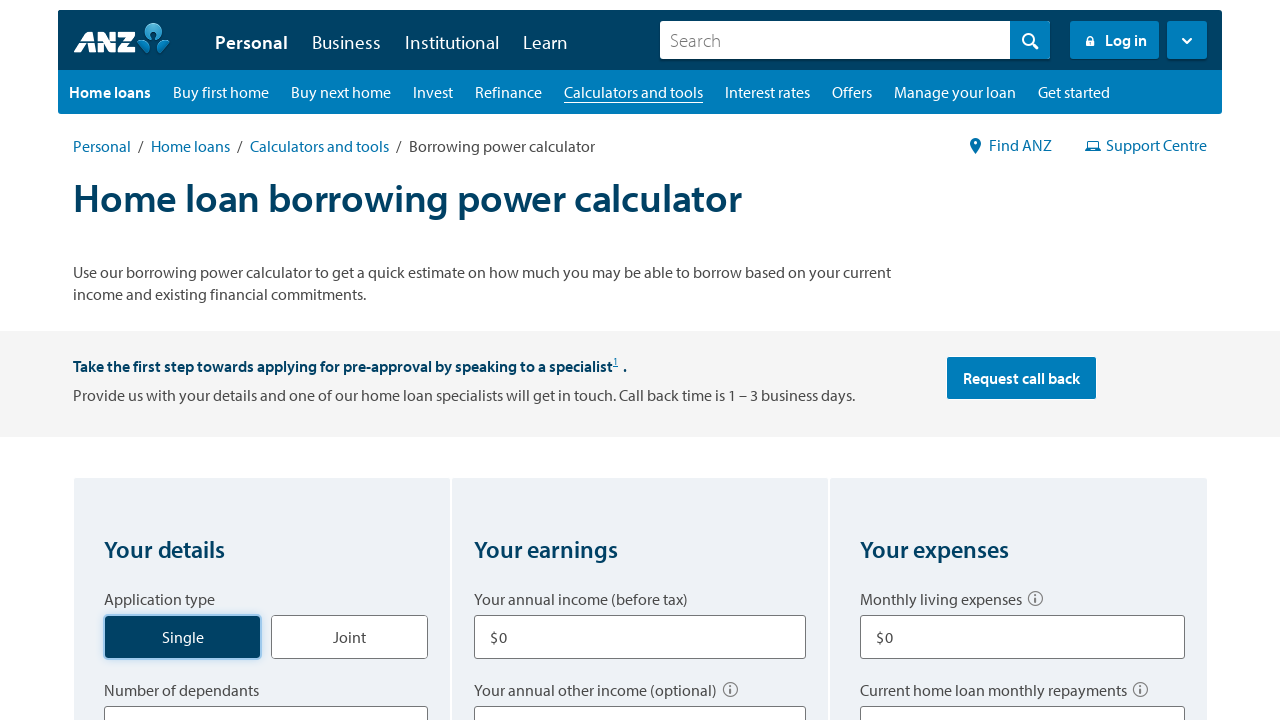

Selected 0 dependents on select[title='Number of dependants']
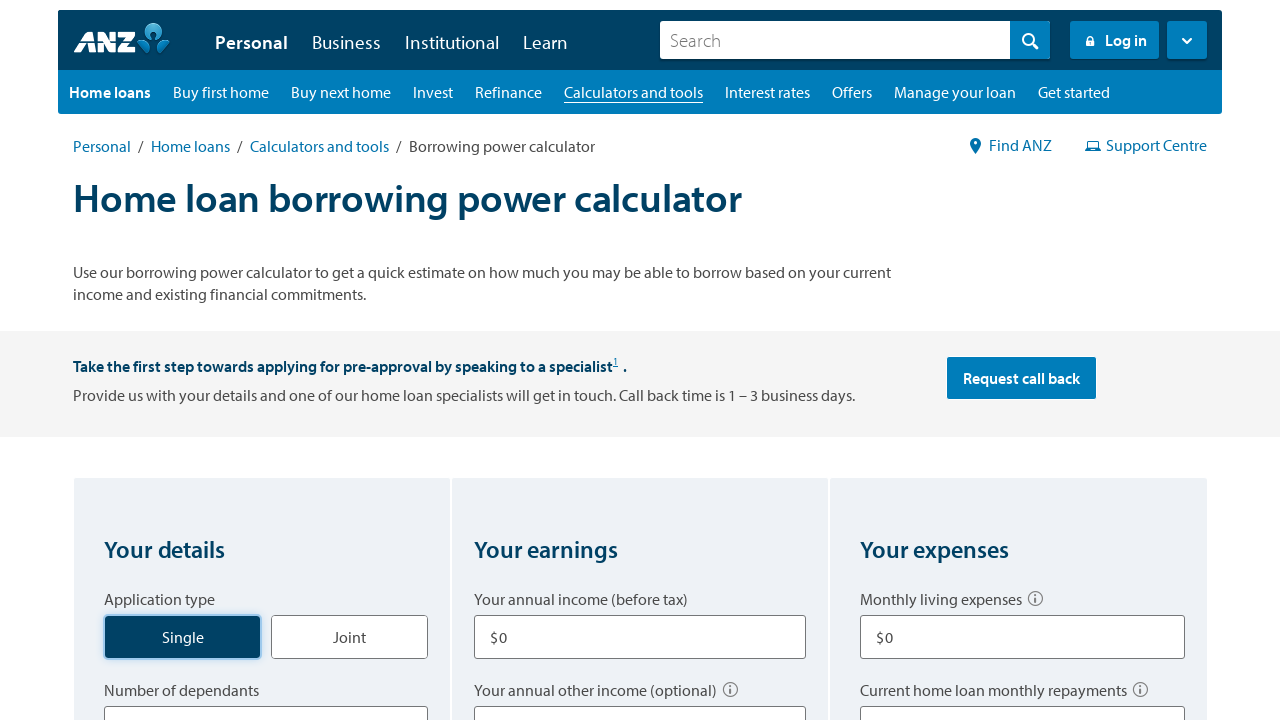

Selected Home as property type at (213, 360) on #borrow_type_home
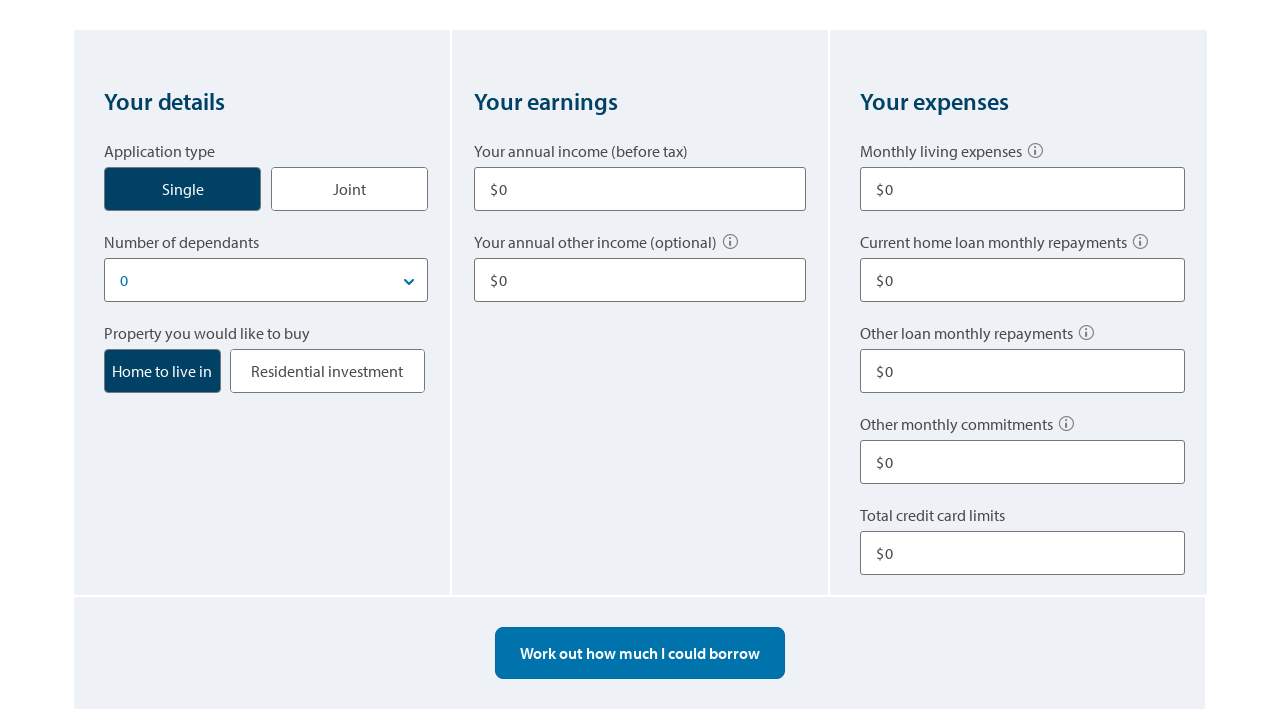

Entered annual income of $80,000 on input[aria-labelledby='q2q1']
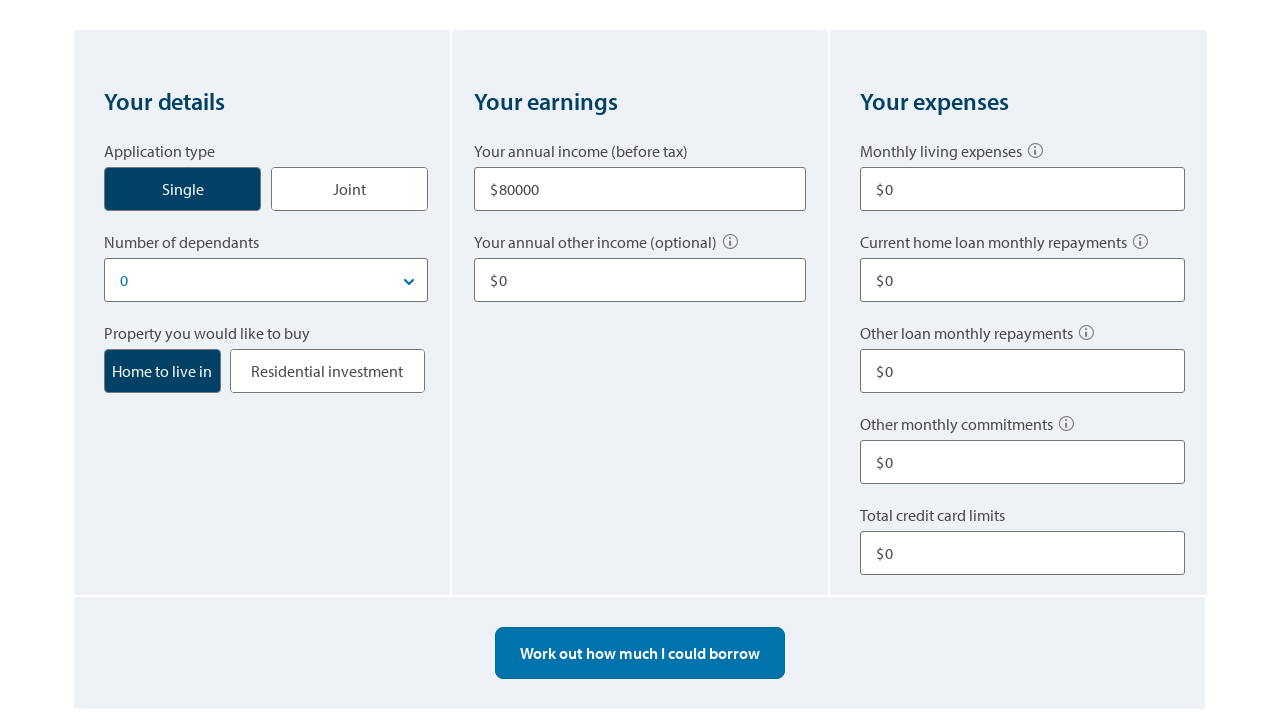

Entered other income of $10,000 on input[aria-labelledby='q2q2']
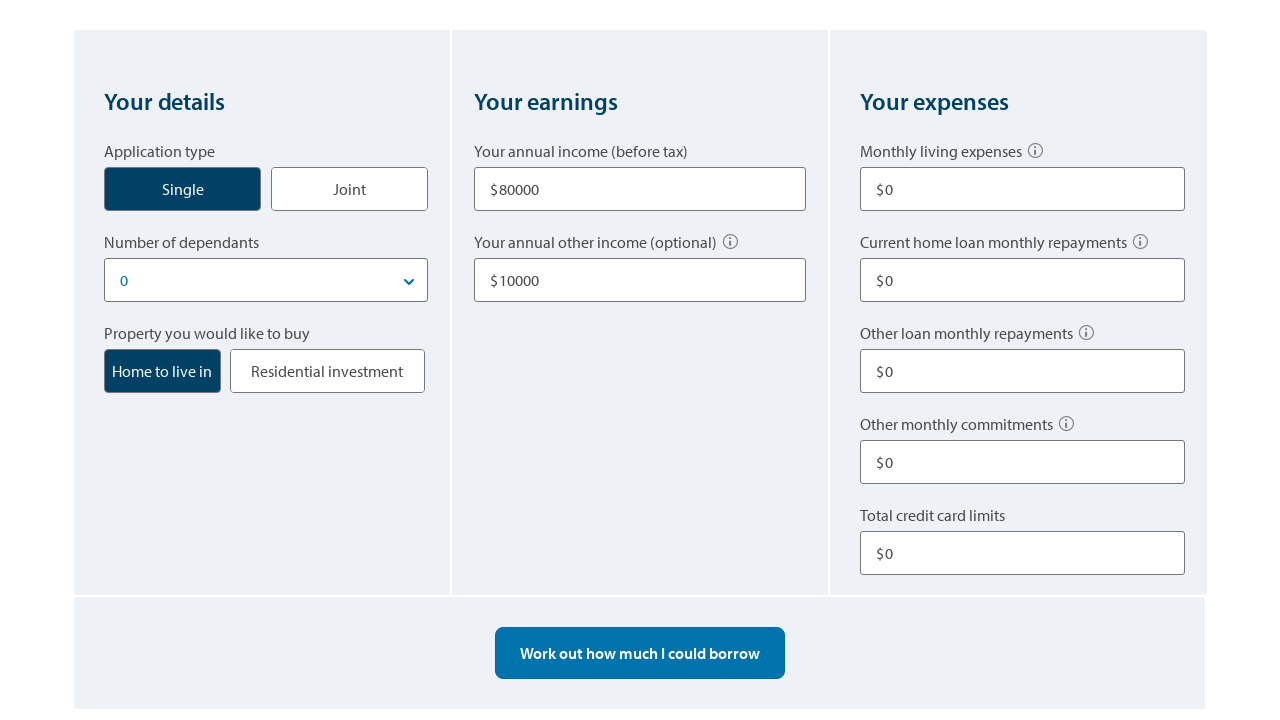

Entered living expenses of $500 on input[aria-labelledby='q3q1']
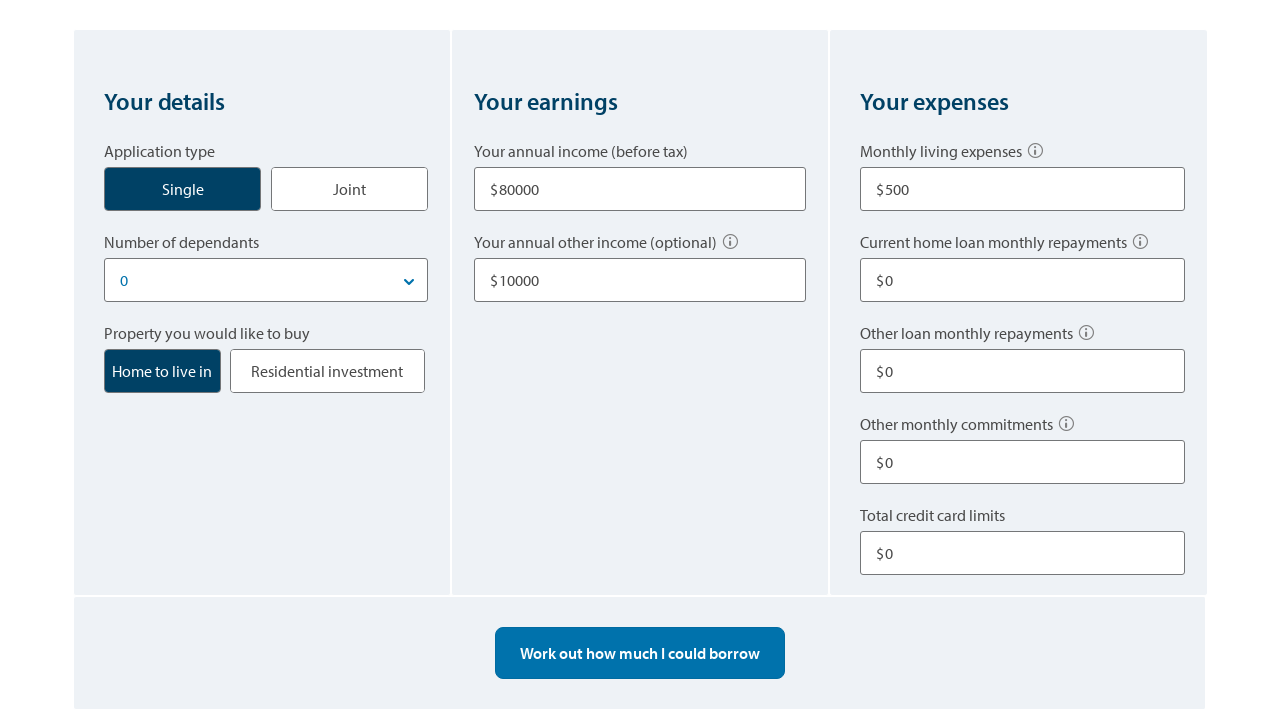

Entered current home loan repayments of $0 on input[aria-labelledby='q3q2']
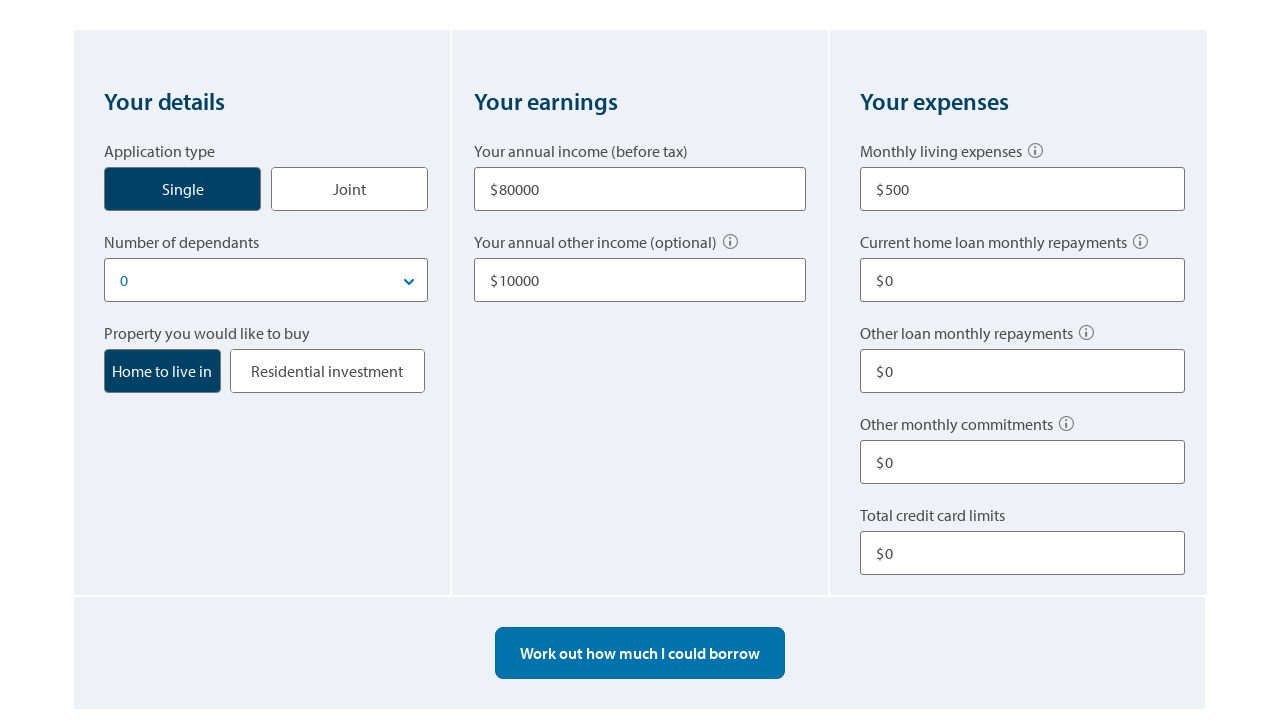

Entered other loan repayments of $100 on input[aria-labelledby='q3q3']
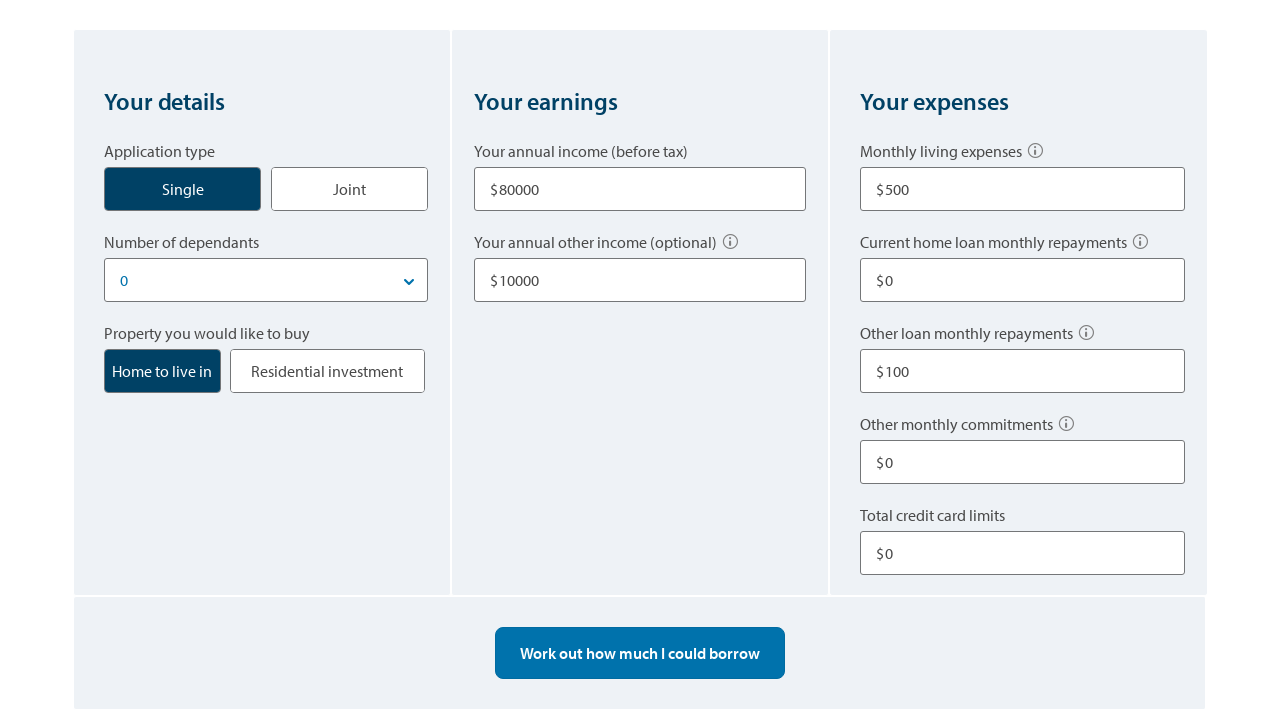

Entered other commitments of $0 on input[aria-labelledby='q3q4']
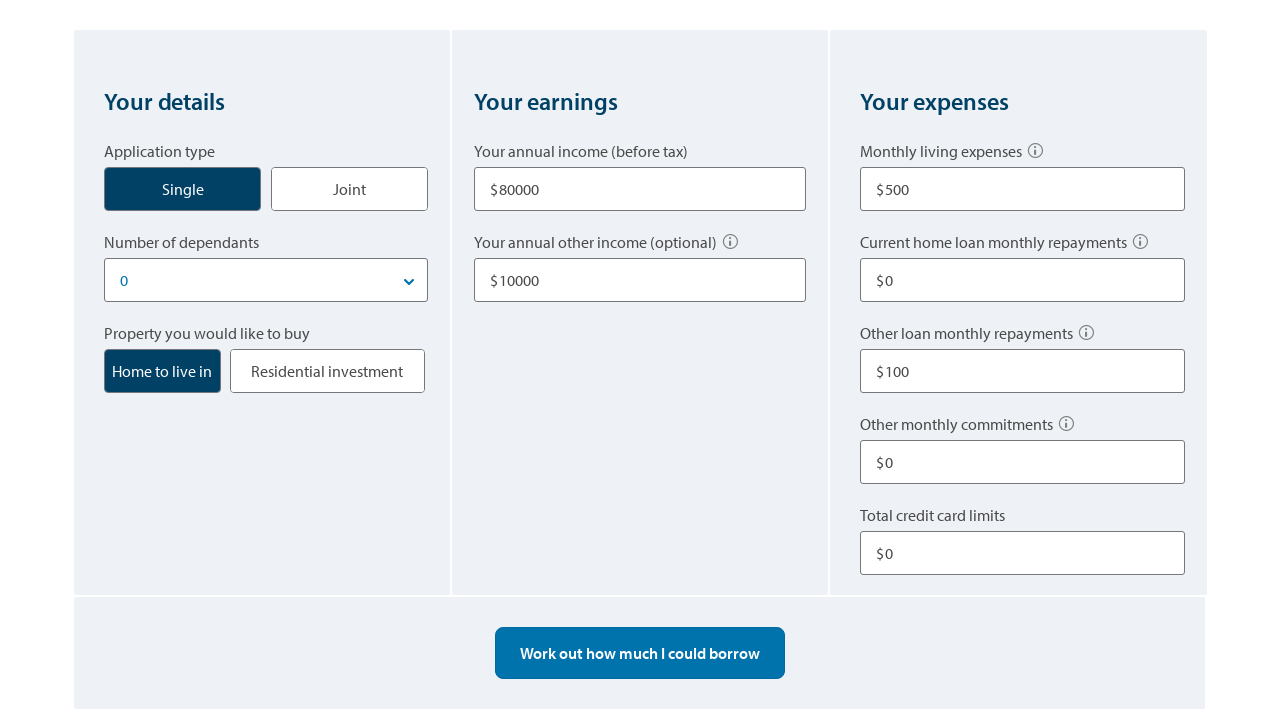

Entered credit card limit of $10,000 on input[aria-labelledby='q3q5']
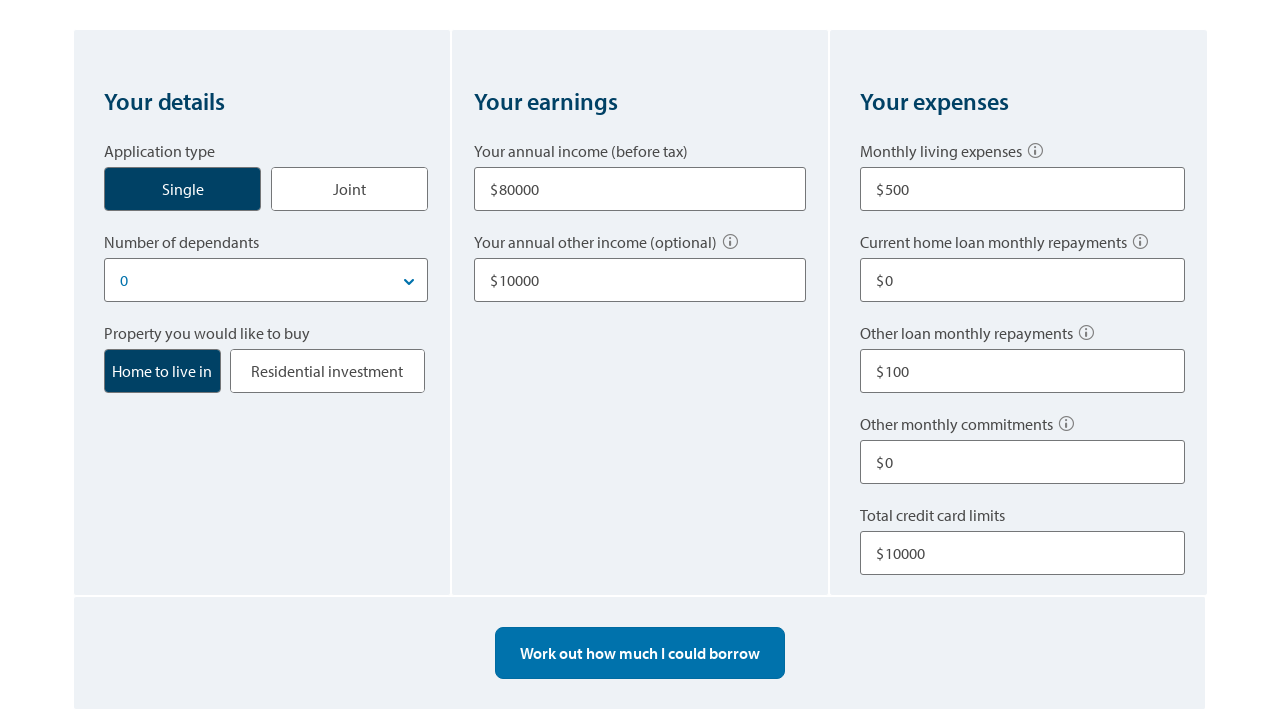

Clicked calculate button to generate borrowing estimate at (640, 653) on div.borrow__calculate
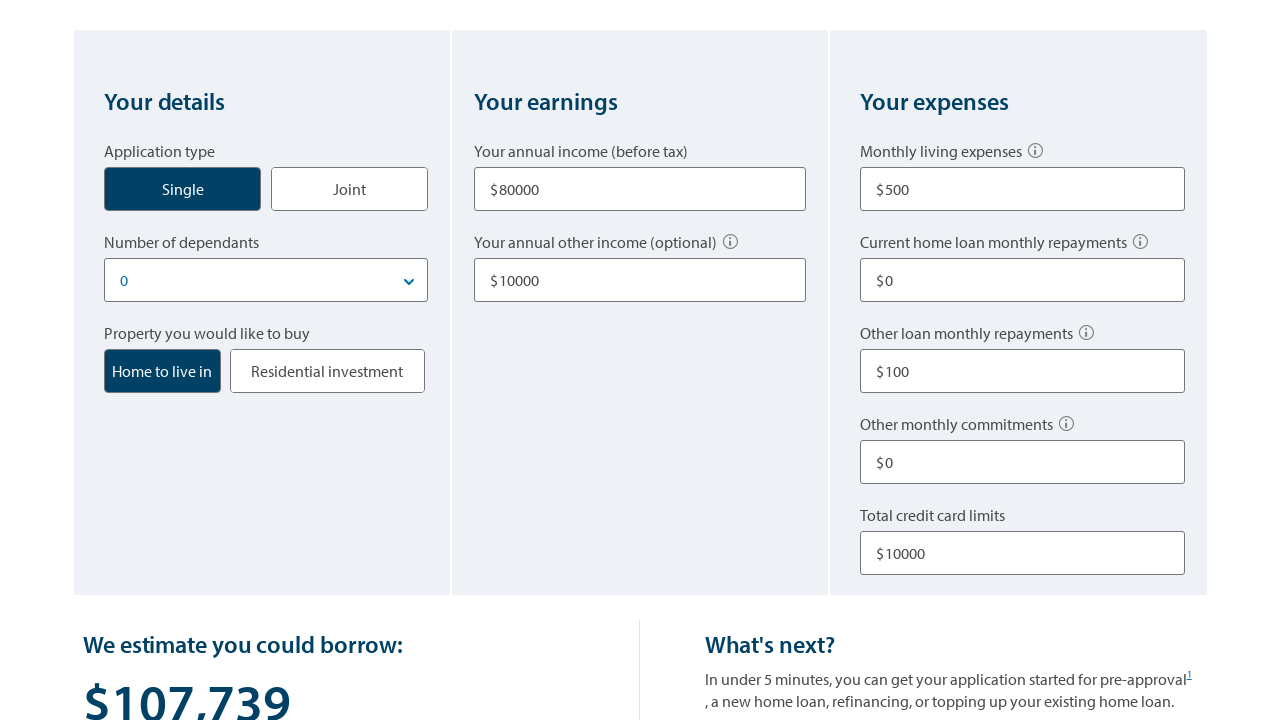

Borrowing estimate result displayed
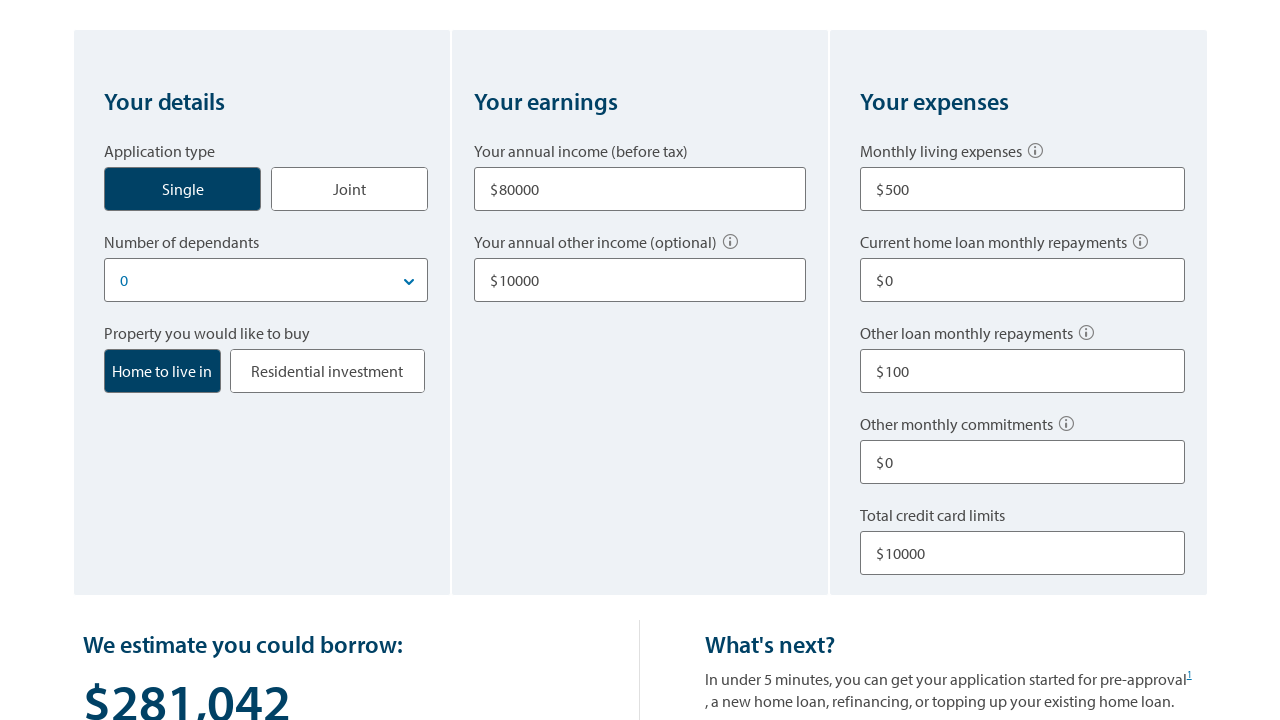

Clicked start over button to reset form at (133, 360) on button.start-over
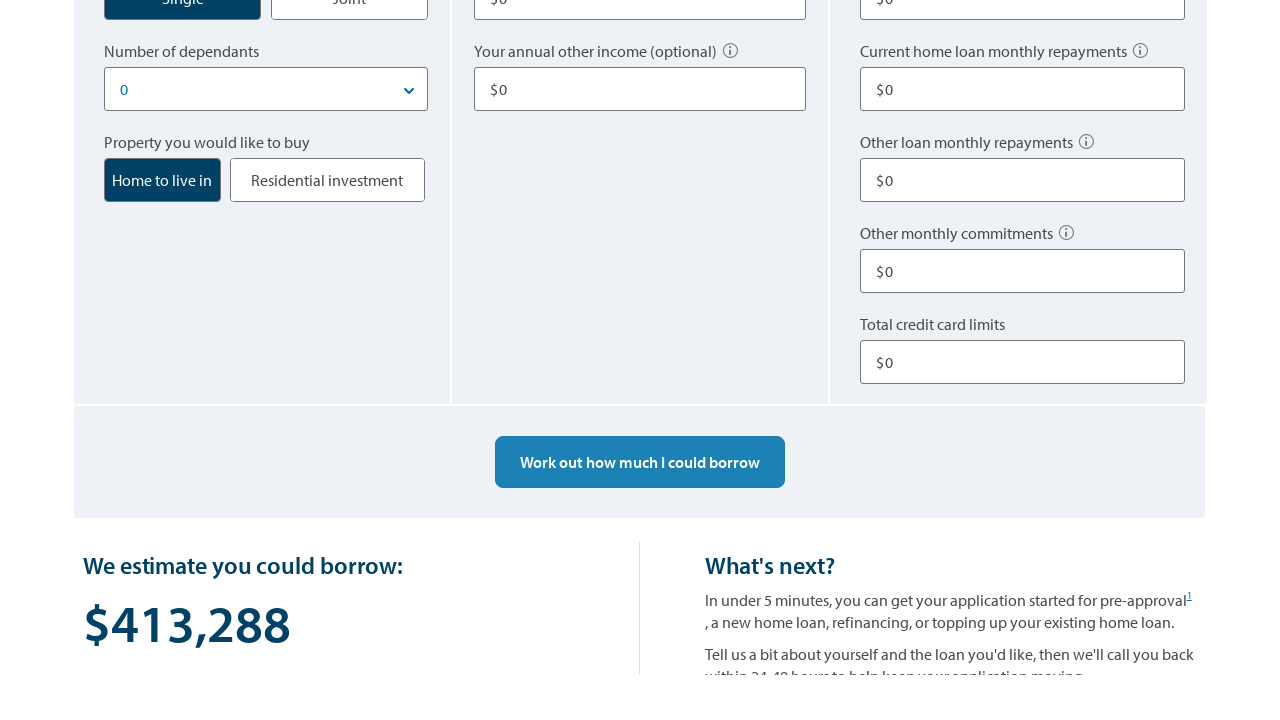

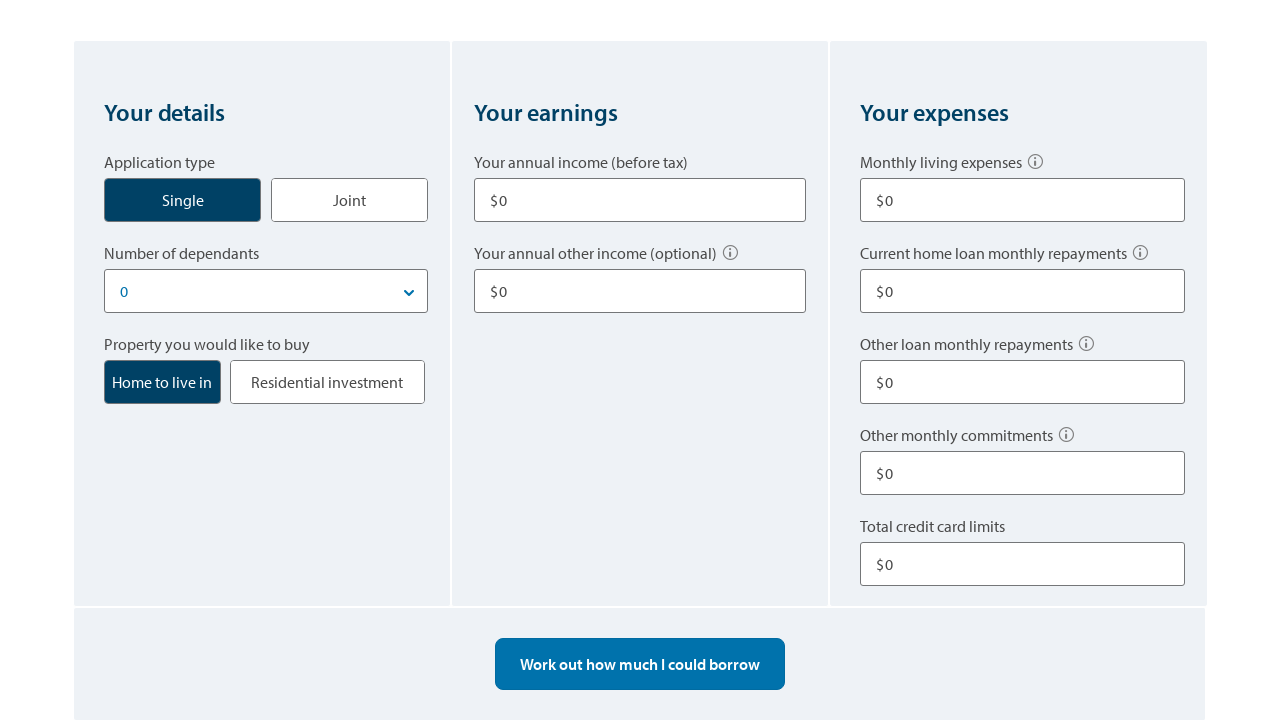